Tests text input field by entering text and verifying the value is correctly stored

Starting URL: https://bonigarcia.dev/selenium-webdriver-java/web-form.html

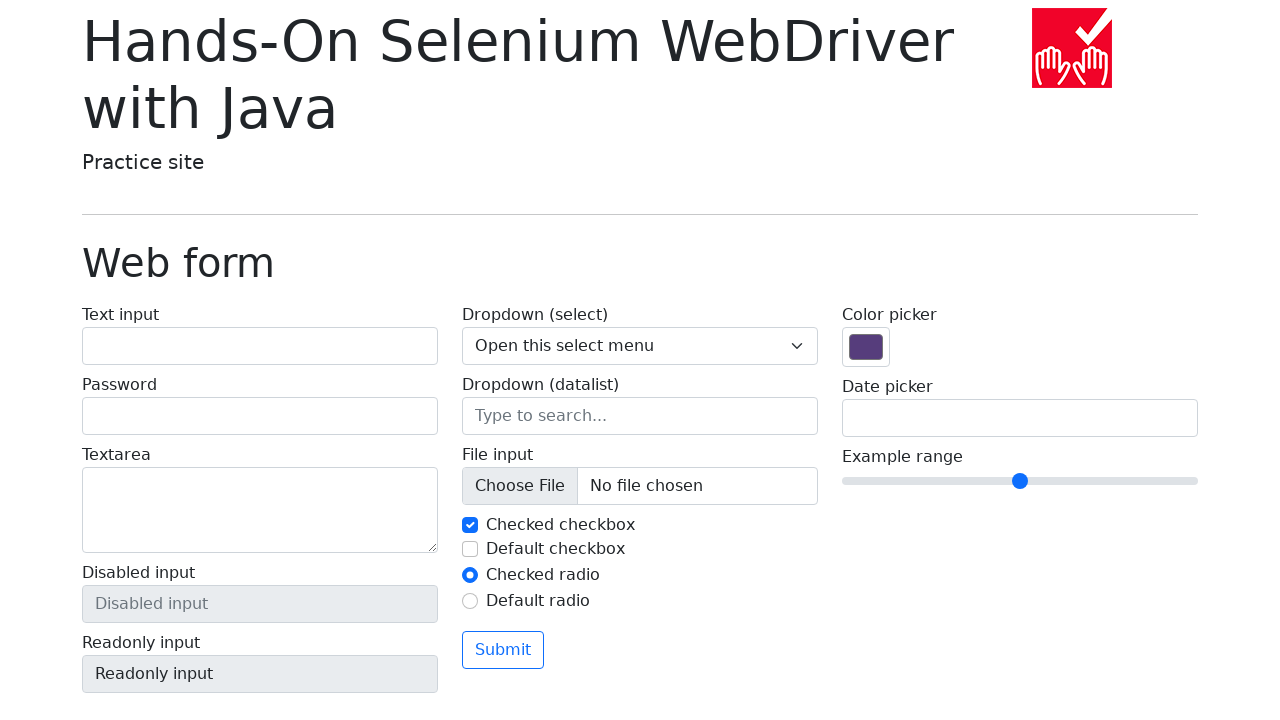

Filled text input field with 'Test Input' on input[name='my-text']
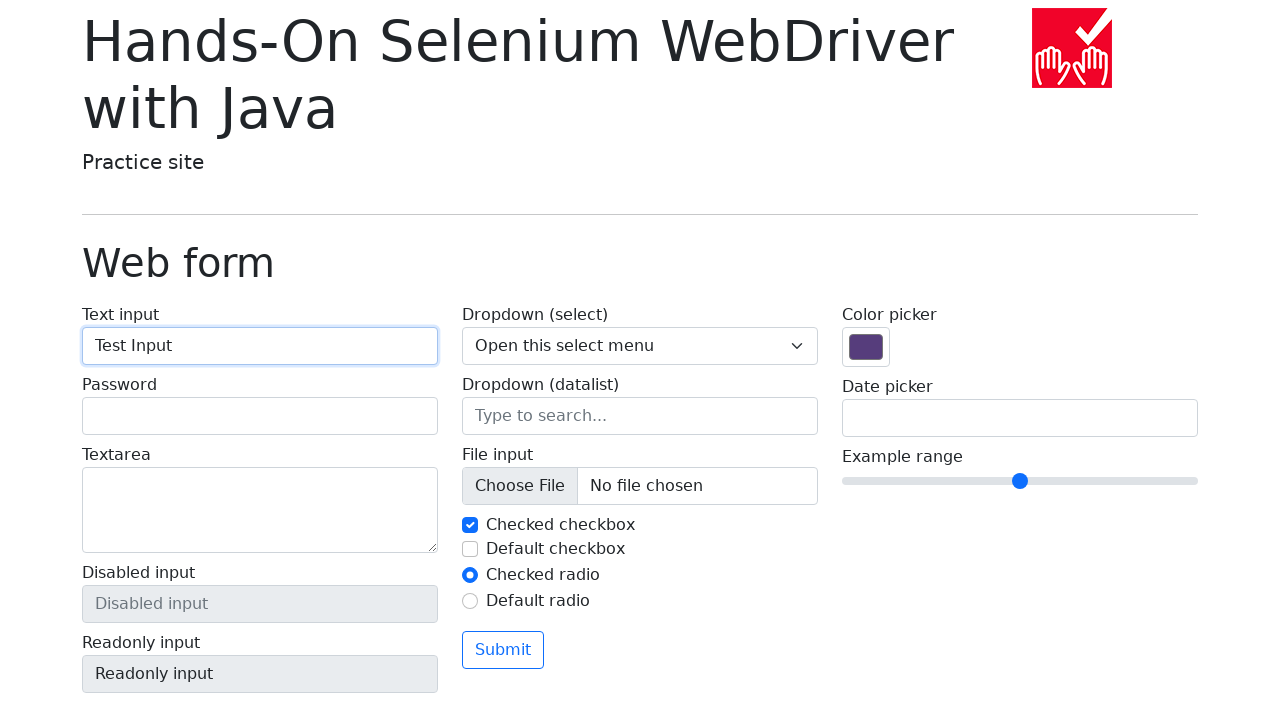

Verified text input field contains 'Test Input'
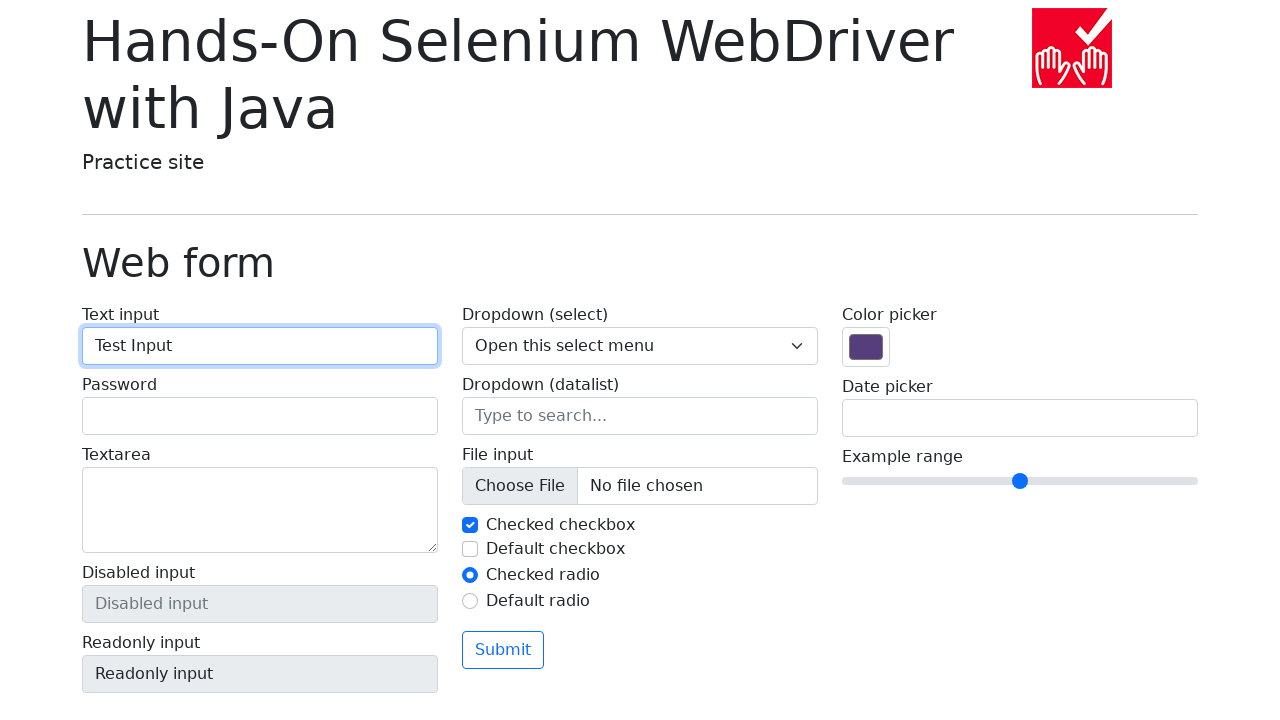

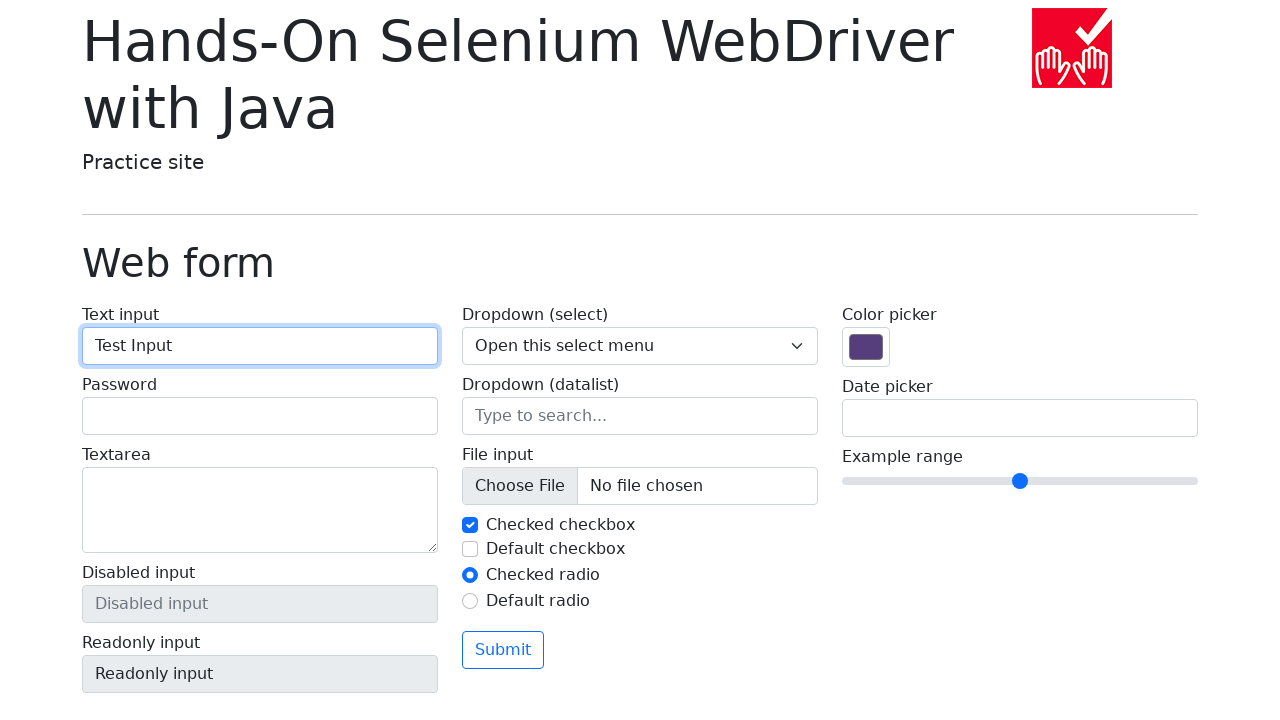